Tests the vowels, spaces, and punctuation filter with custom Russian text input.

Starting URL: https://rioran.github.io/ru_vowels_filter/main.html

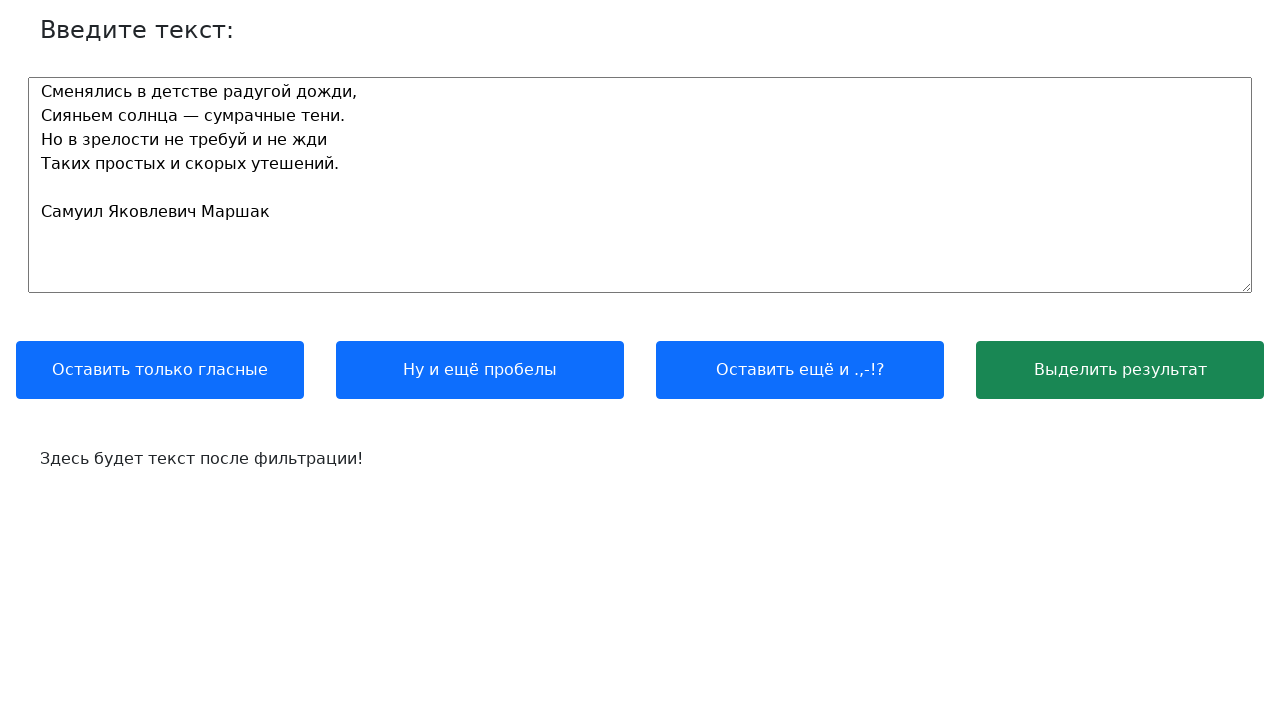

Cleared the text input textarea on textarea[name='text_input']
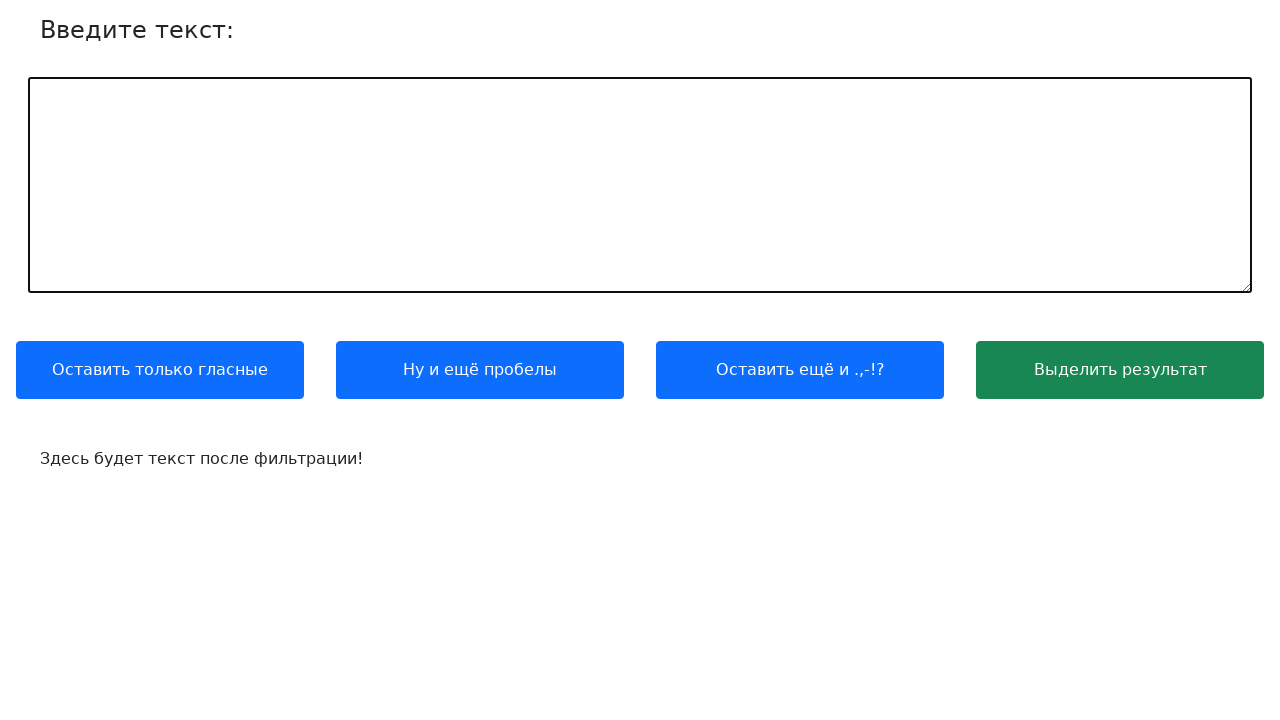

Entered custom Russian text with vowels, spaces, and punctuation on textarea[name='text_input']
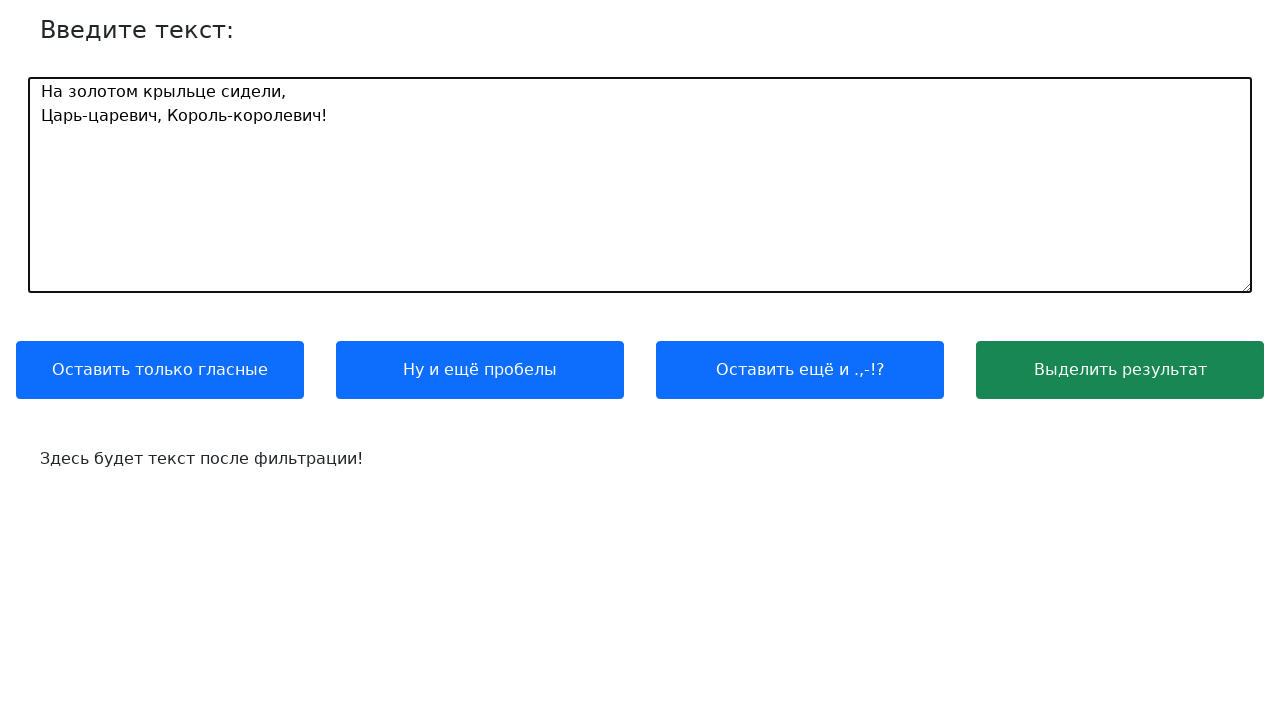

Clicked the vowels, spaces, and punctuation filter button at (800, 370) on xpath=//button[contains(.,'Оставить ещё и .,-!?')]
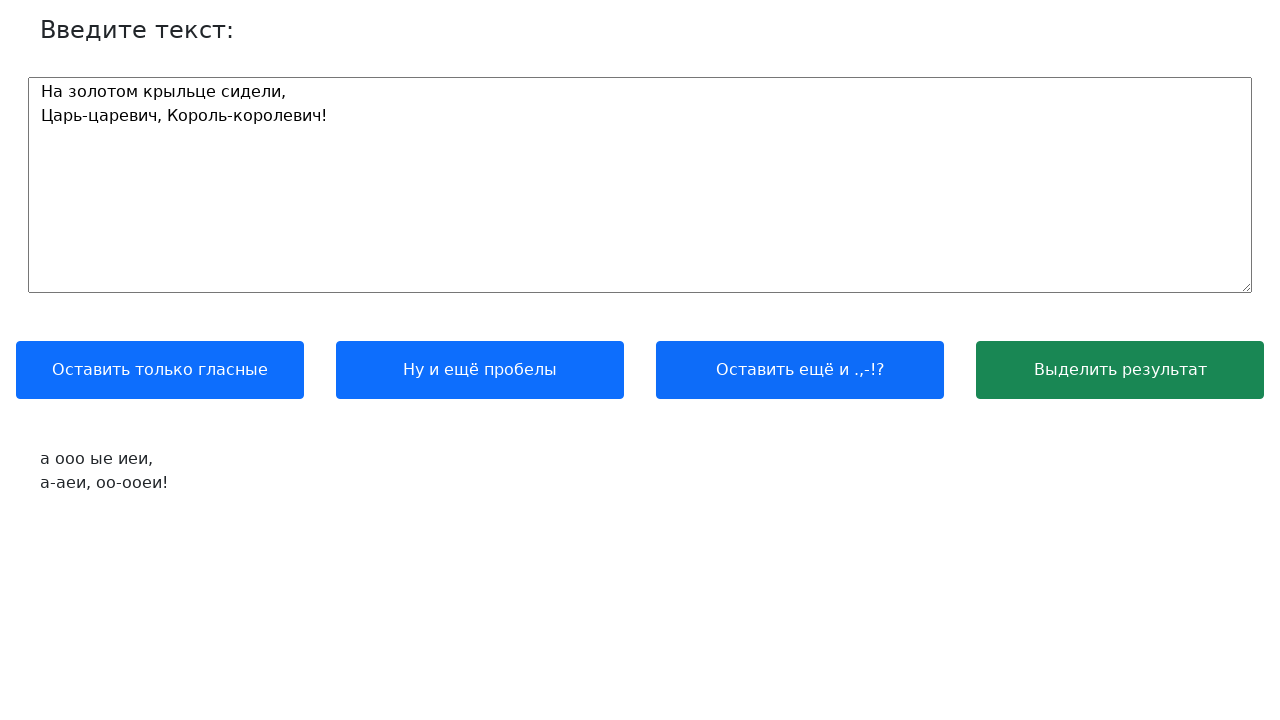

Clicked the highlight results button at (1120, 370) on xpath=//button[contains(.,'Выделить результат')]
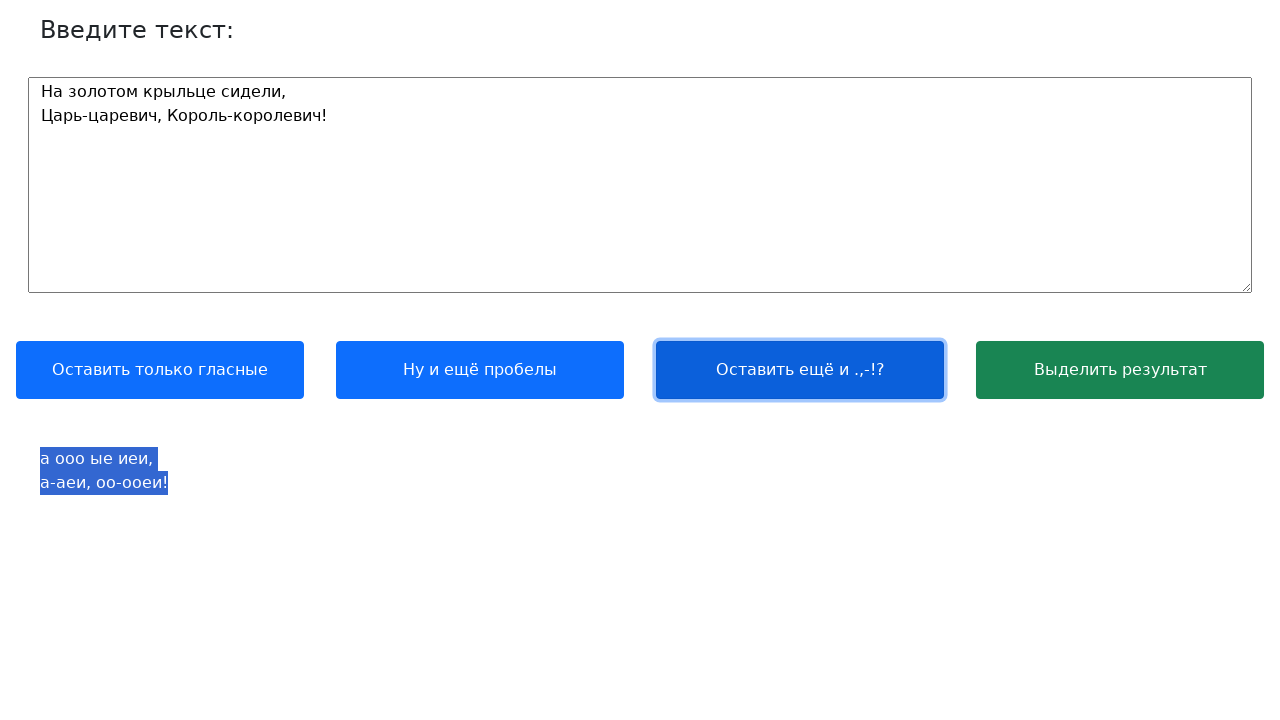

Waited for output text to appear
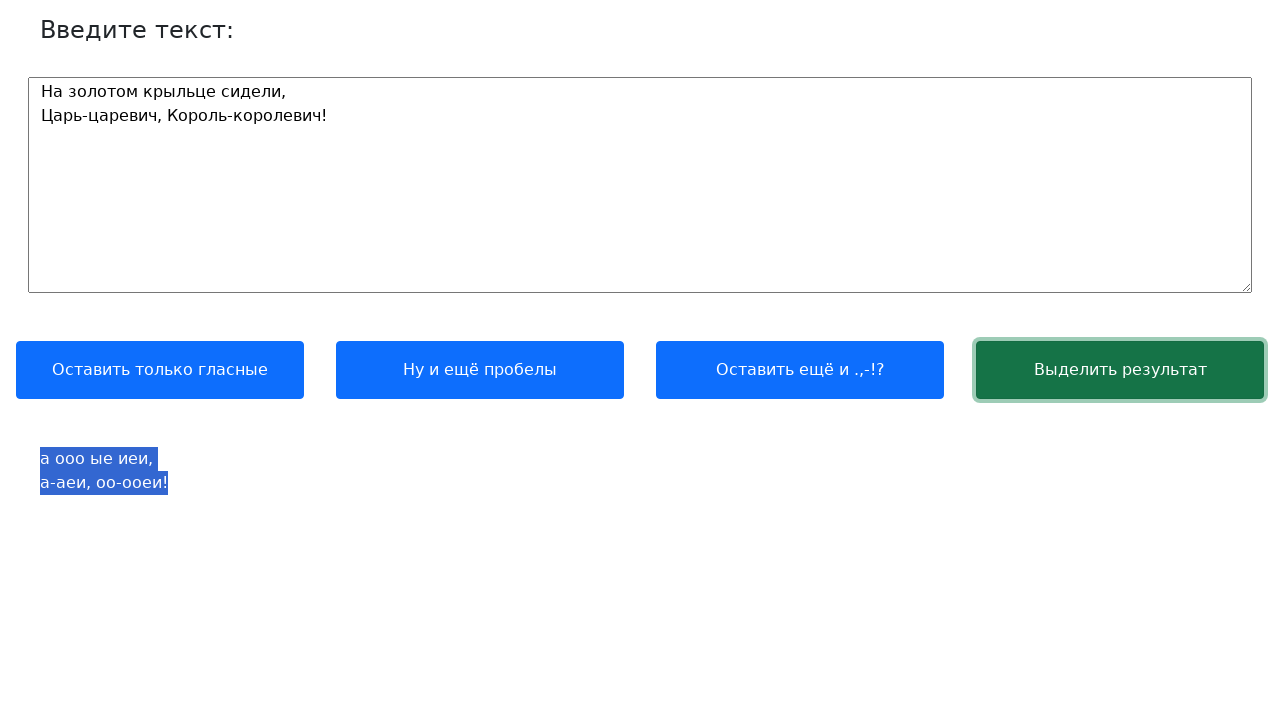

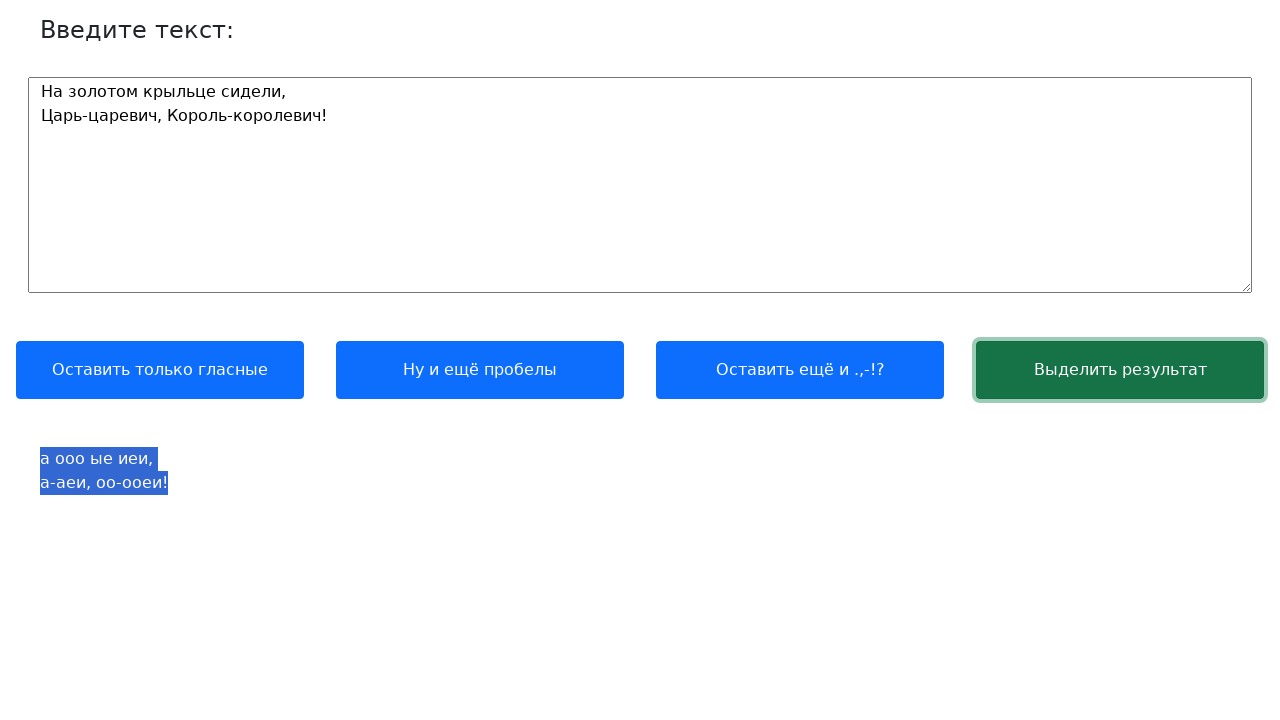